Tests dropdown selection by selecting different states using various methods and verifying the final selection

Starting URL: https://practice.cydeo.com

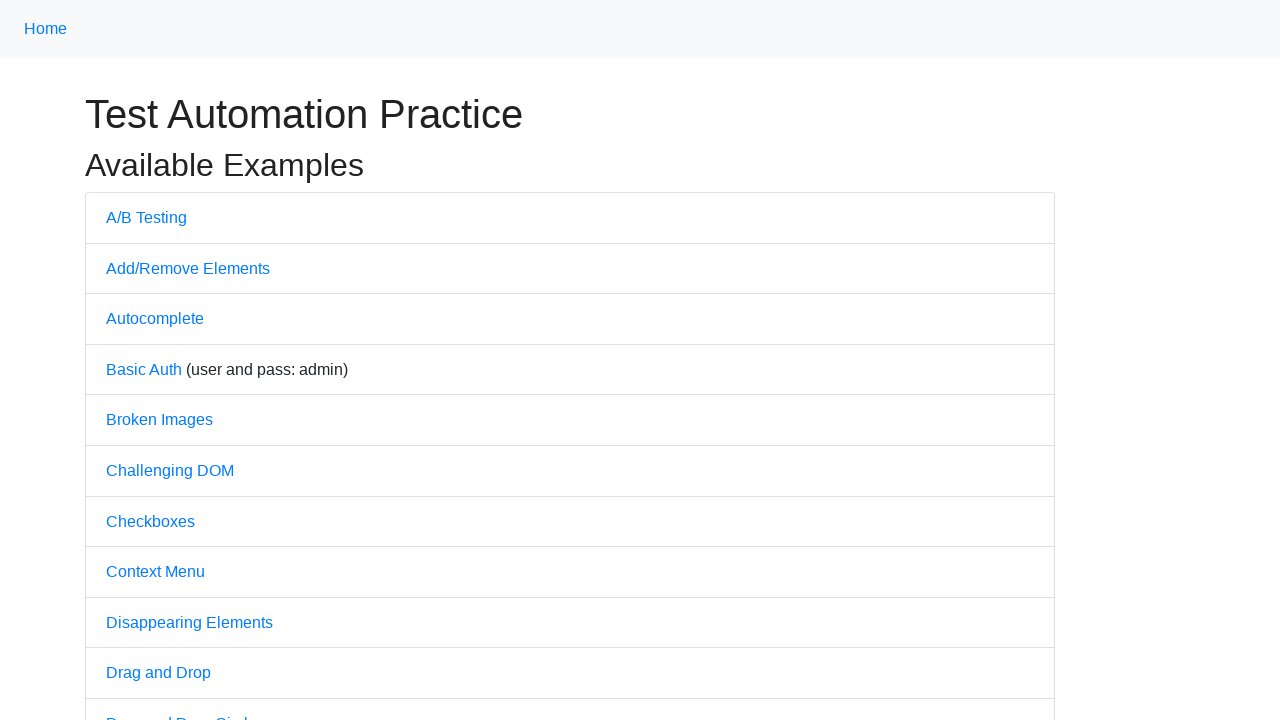

Clicked on the Dropdown link at (143, 360) on text=Dropdown
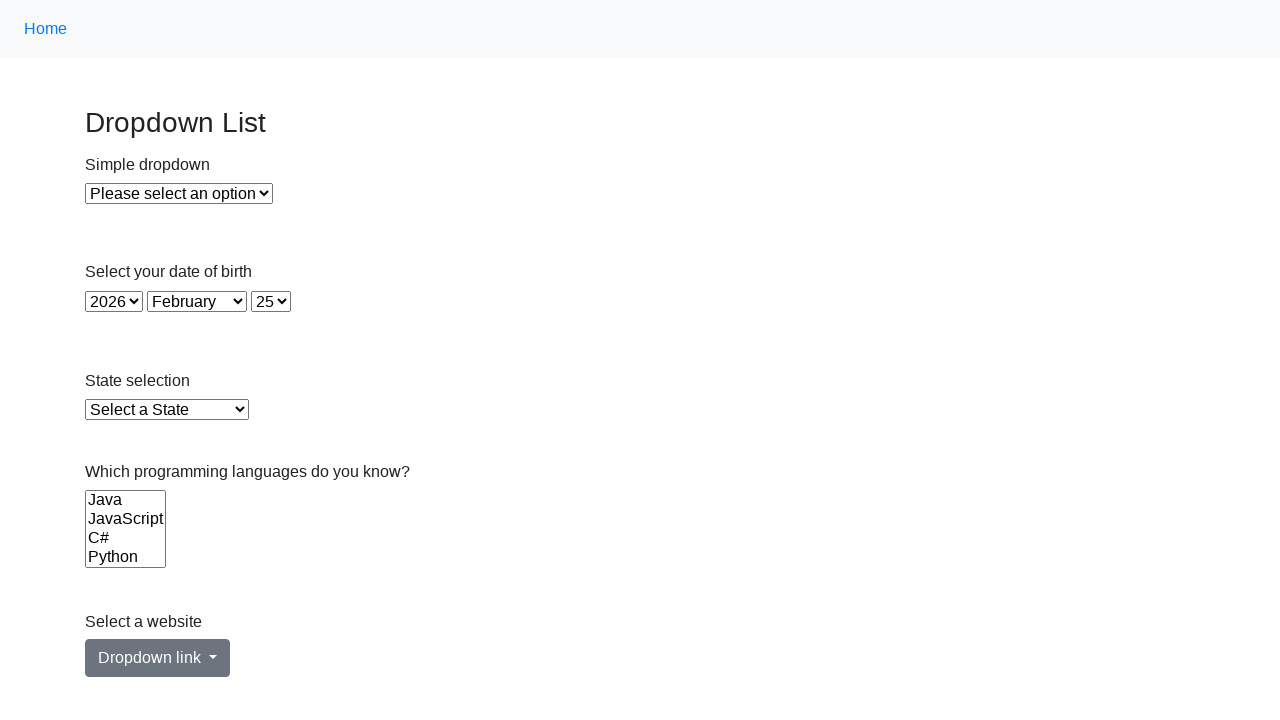

State dropdown element is visible
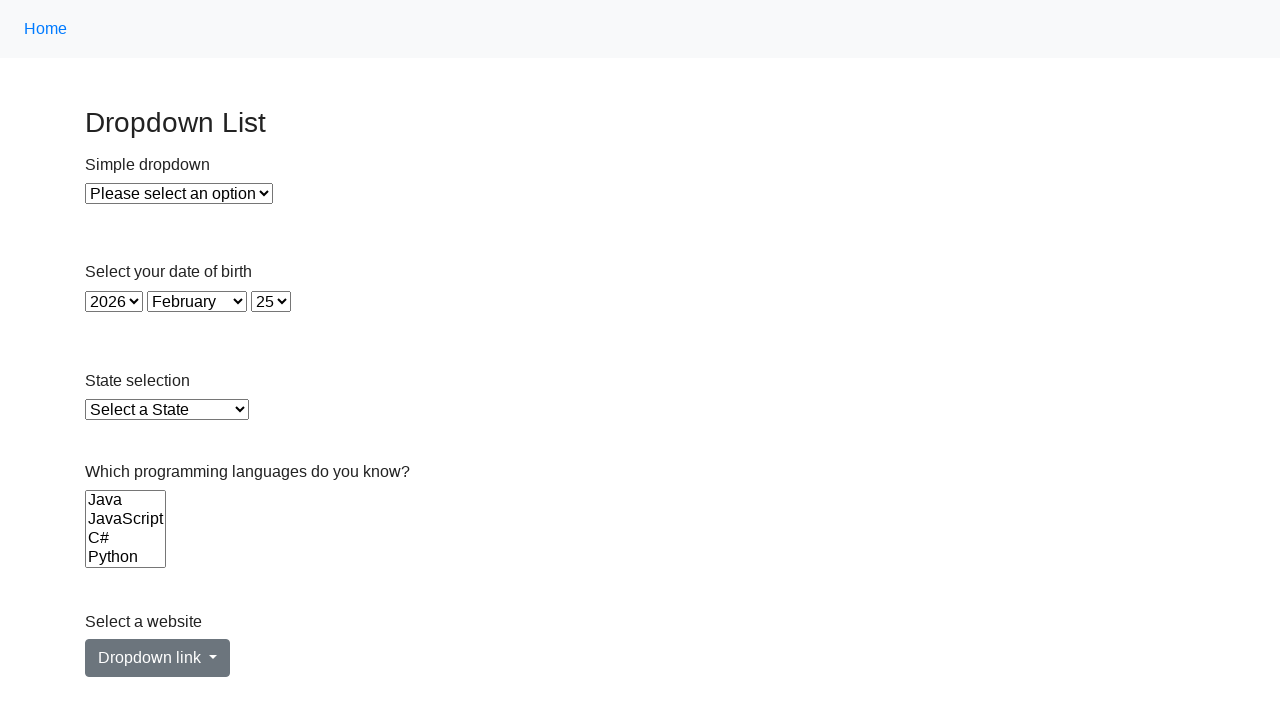

Selected Alabama by index 1 on #state
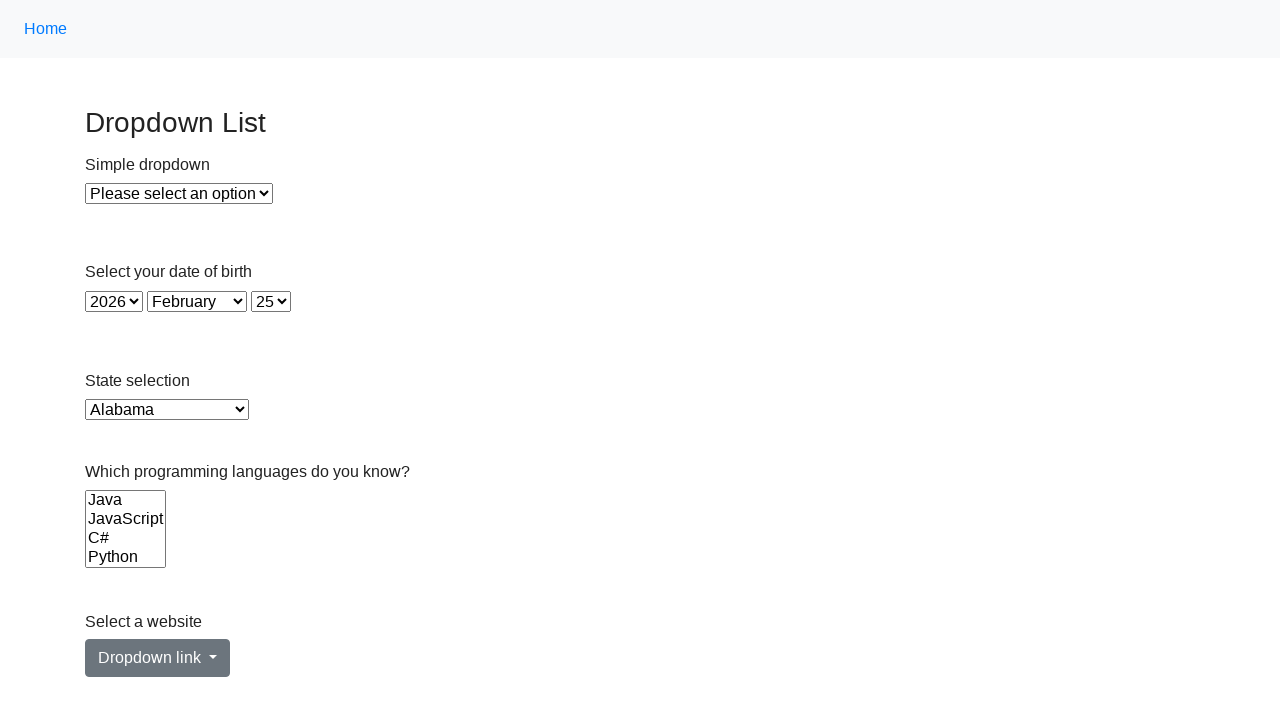

Selected Virginia by value 'VA' on #state
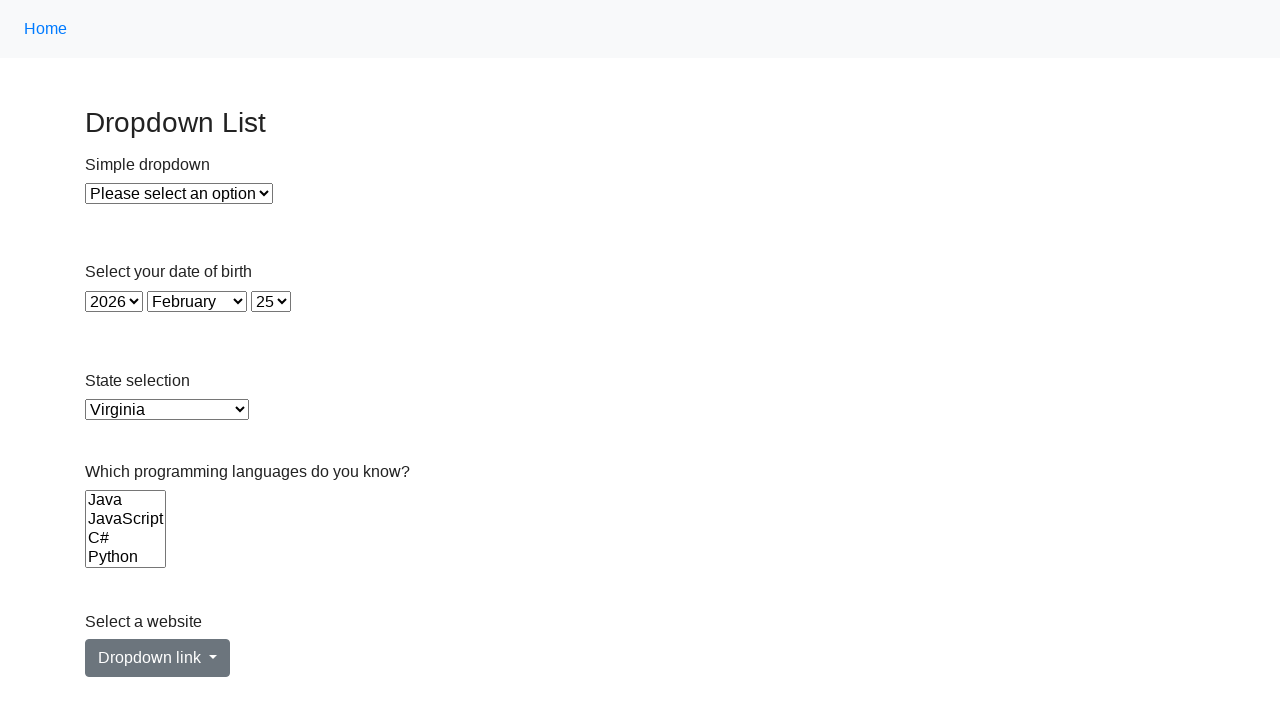

Selected Nevada by visible text on #state
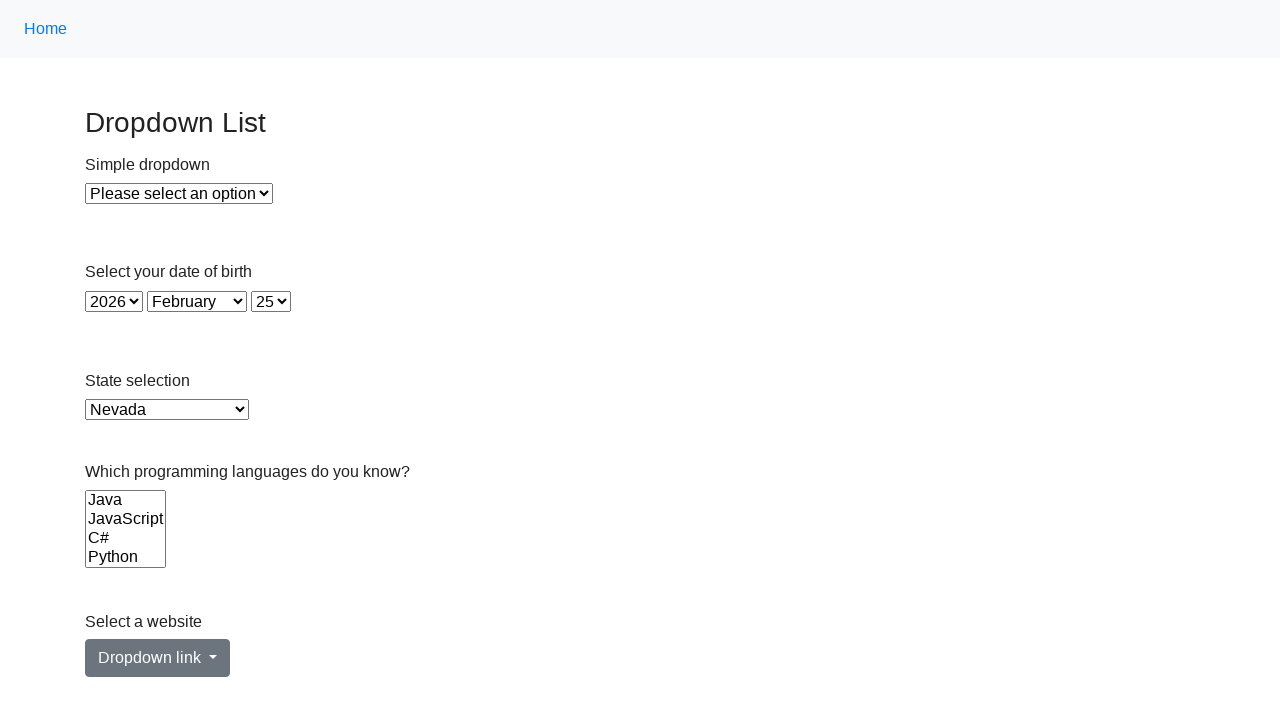

Retrieved selected option value
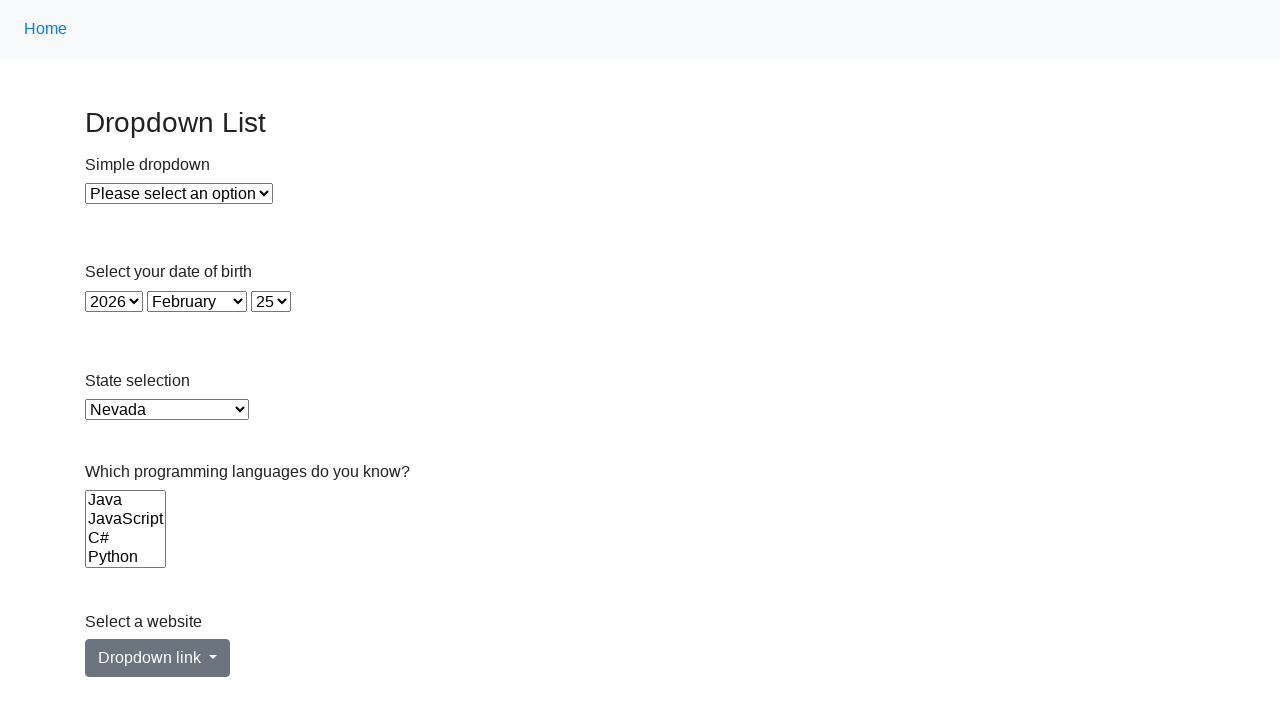

Retrieved selected option text content
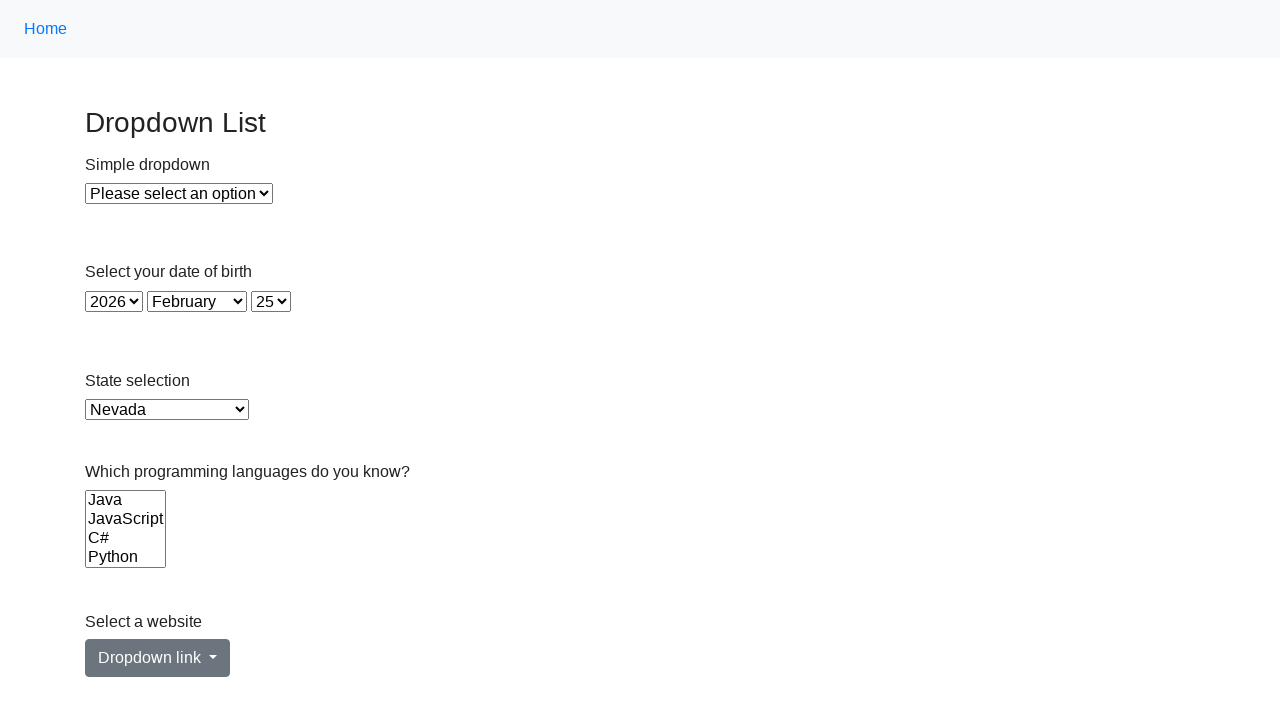

Verified that Nevada is selected - assertion passed
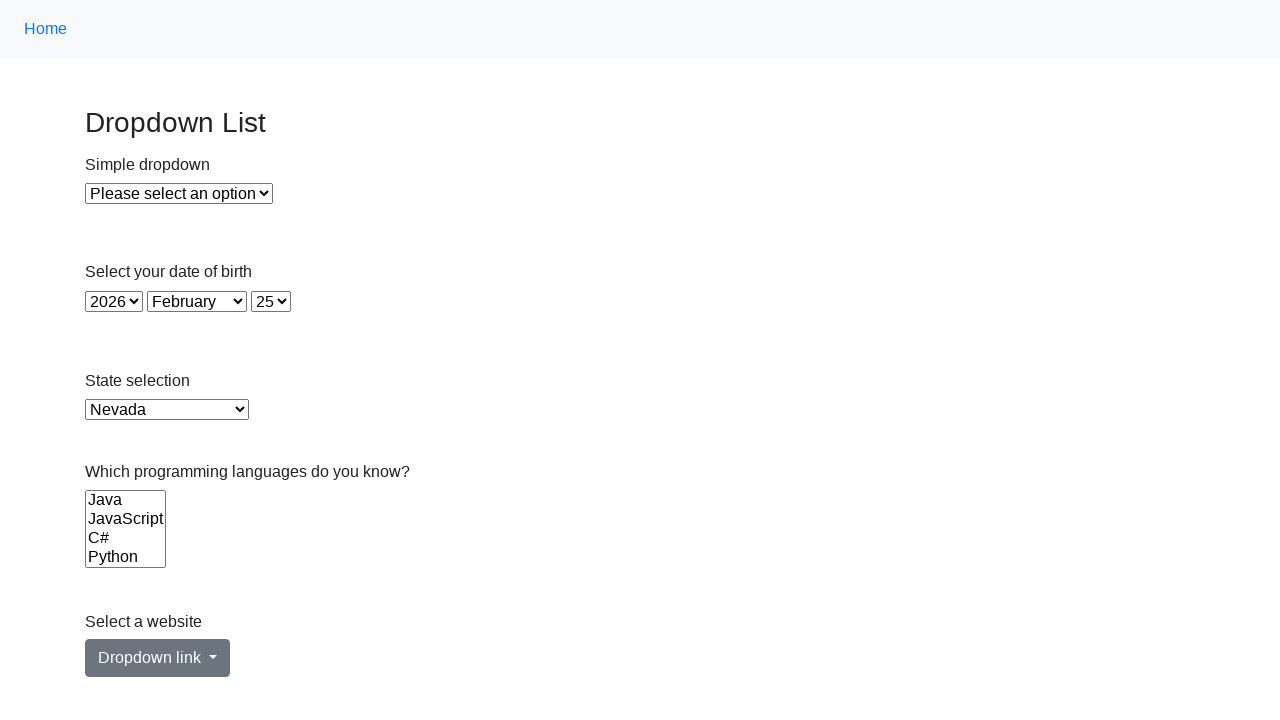

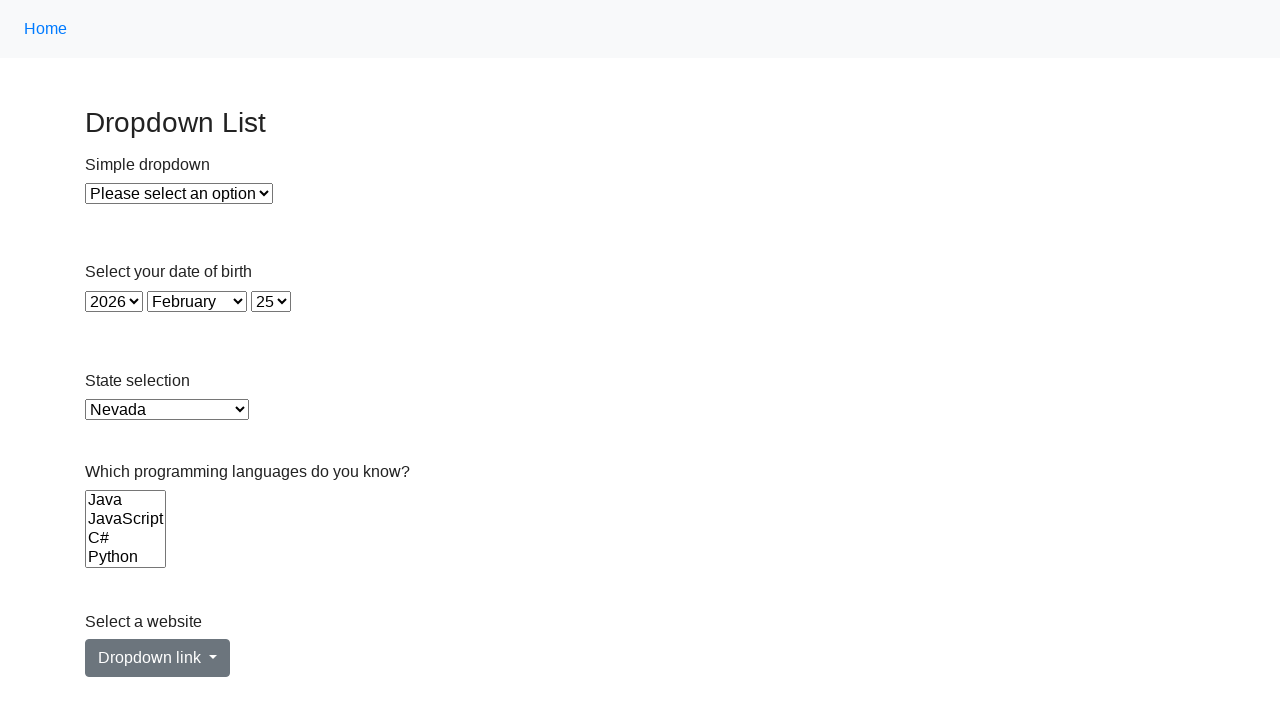